Performs a WHOIS domain lookup by entering a domain name into the search field and submitting the query

Starting URL: https://www.whois.com/whois

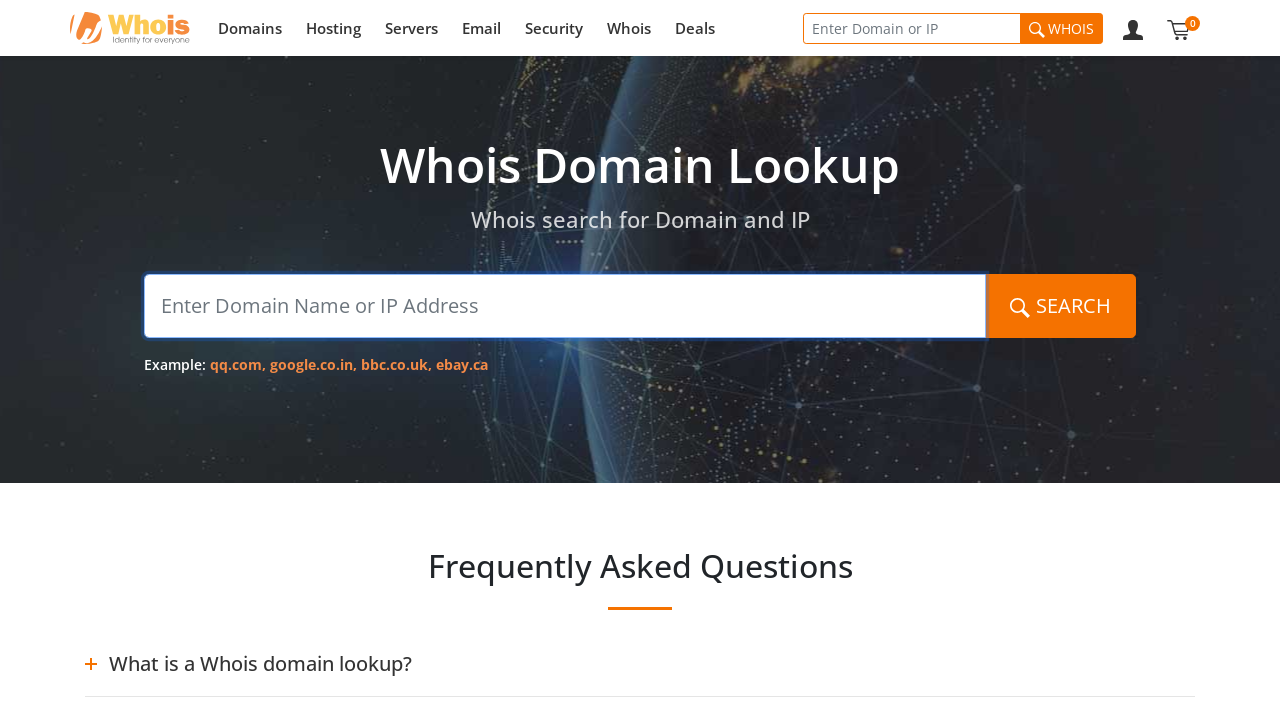

Clicked on the search input field at (565, 306) on #query
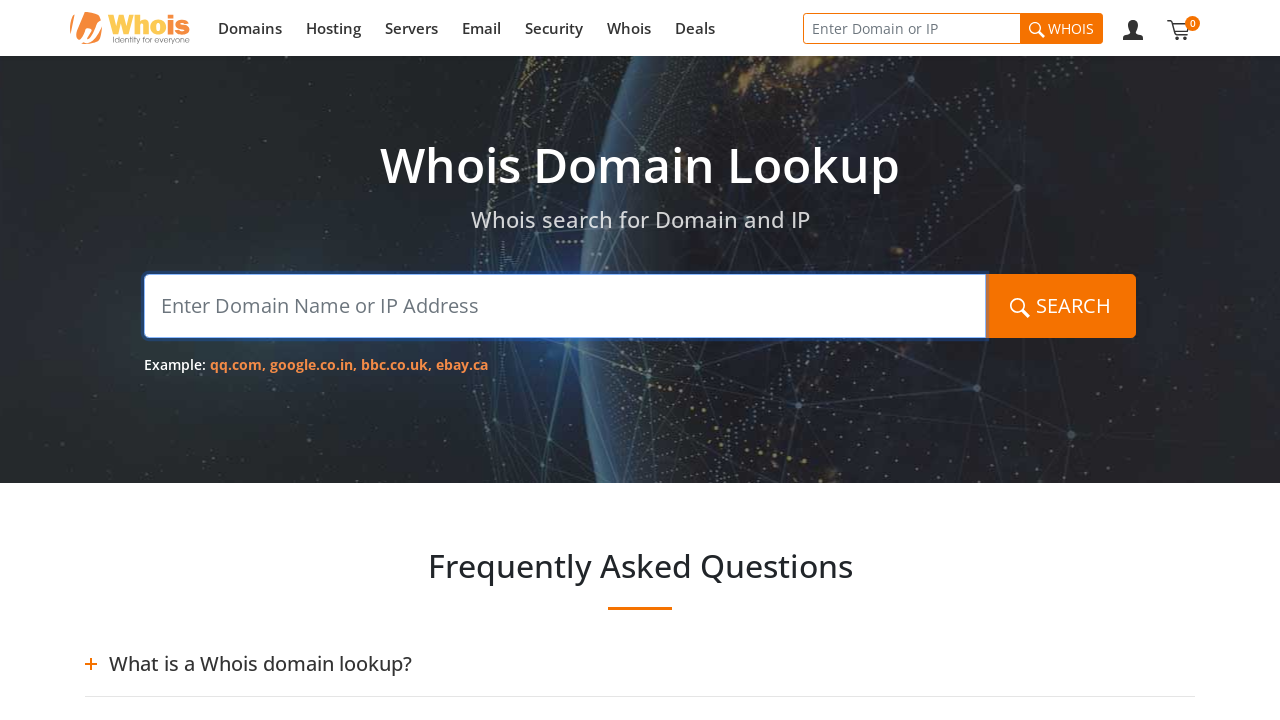

Filled search field with domain name 'example.org' on #query
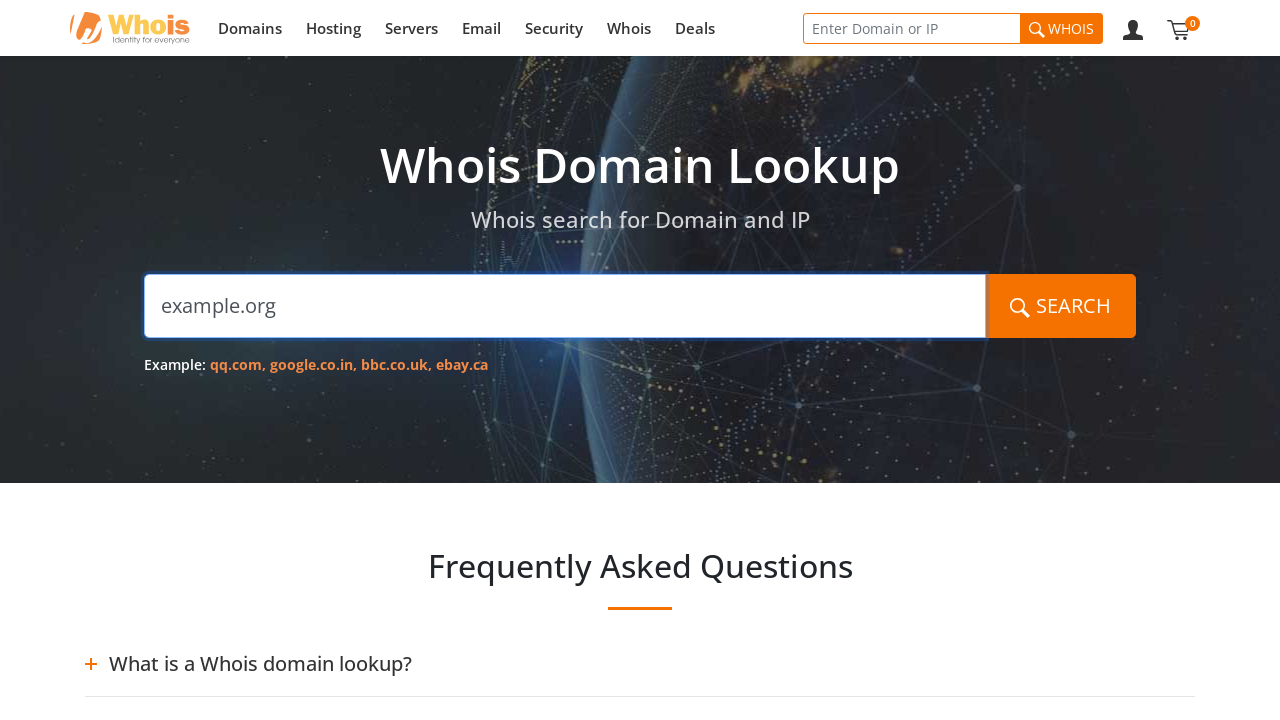

Pressed Enter to submit the WHOIS lookup query
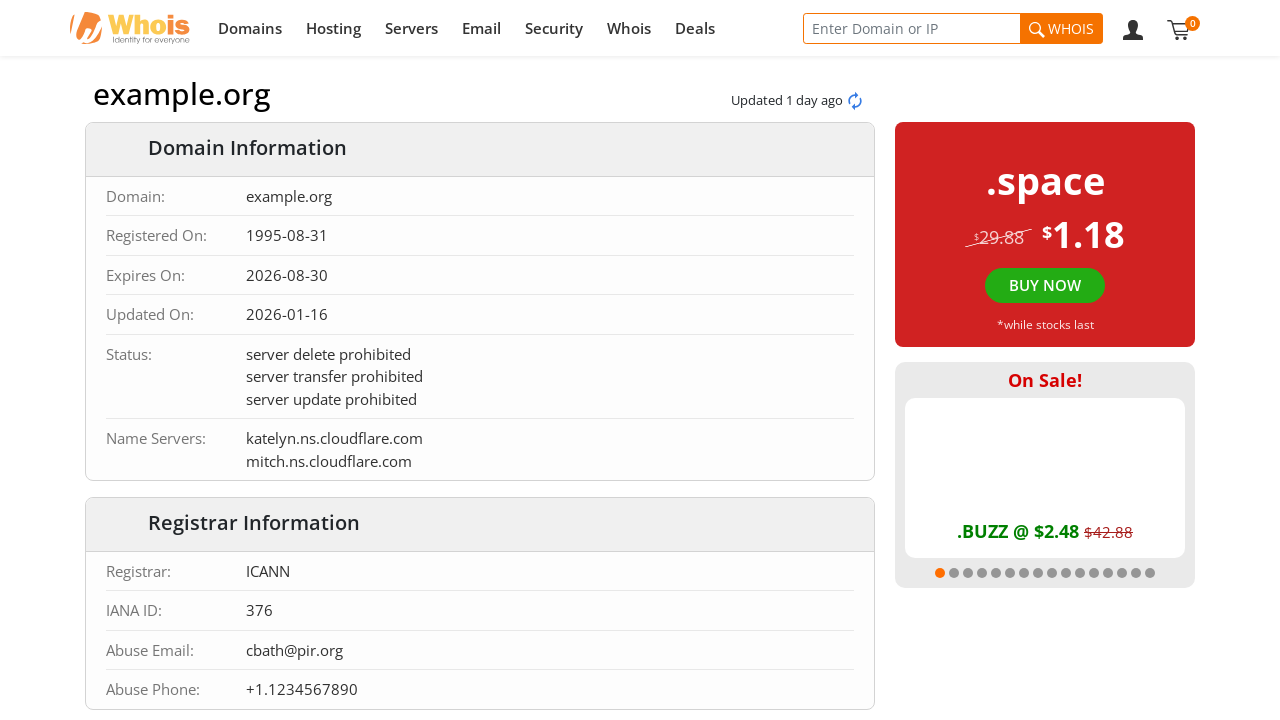

WHOIS lookup results loaded successfully
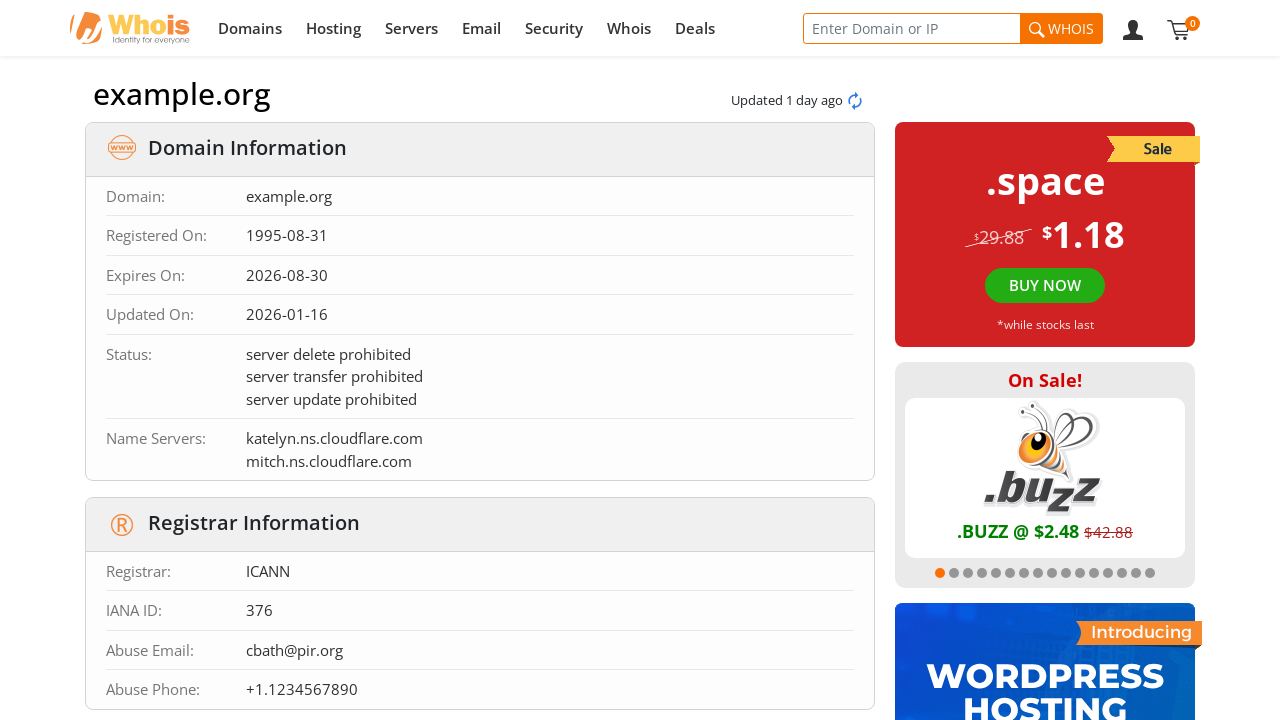

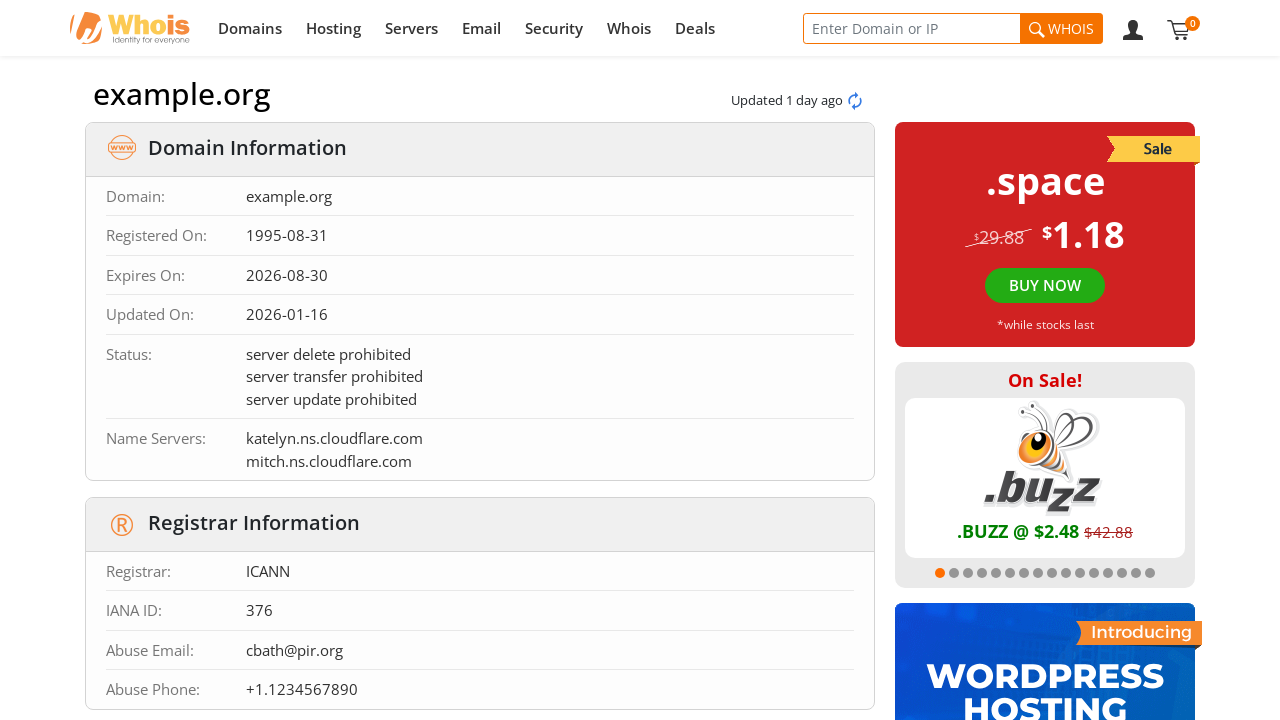